Tests vertical scrolling operations on the Selenium website by scrolling down 1000 pixels and then scrolling up 500 pixels using JavaScript execution.

Starting URL: https://www.selenium.dev/

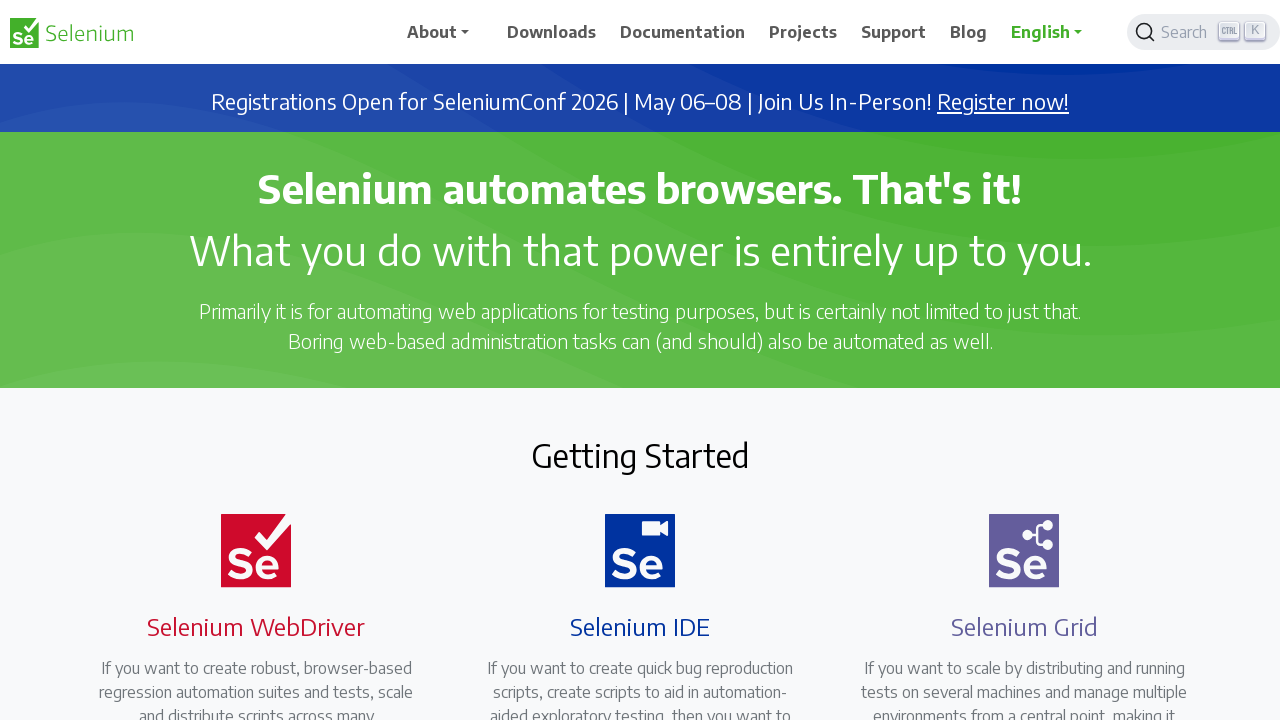

Scrolled down 1000 pixels on Selenium website
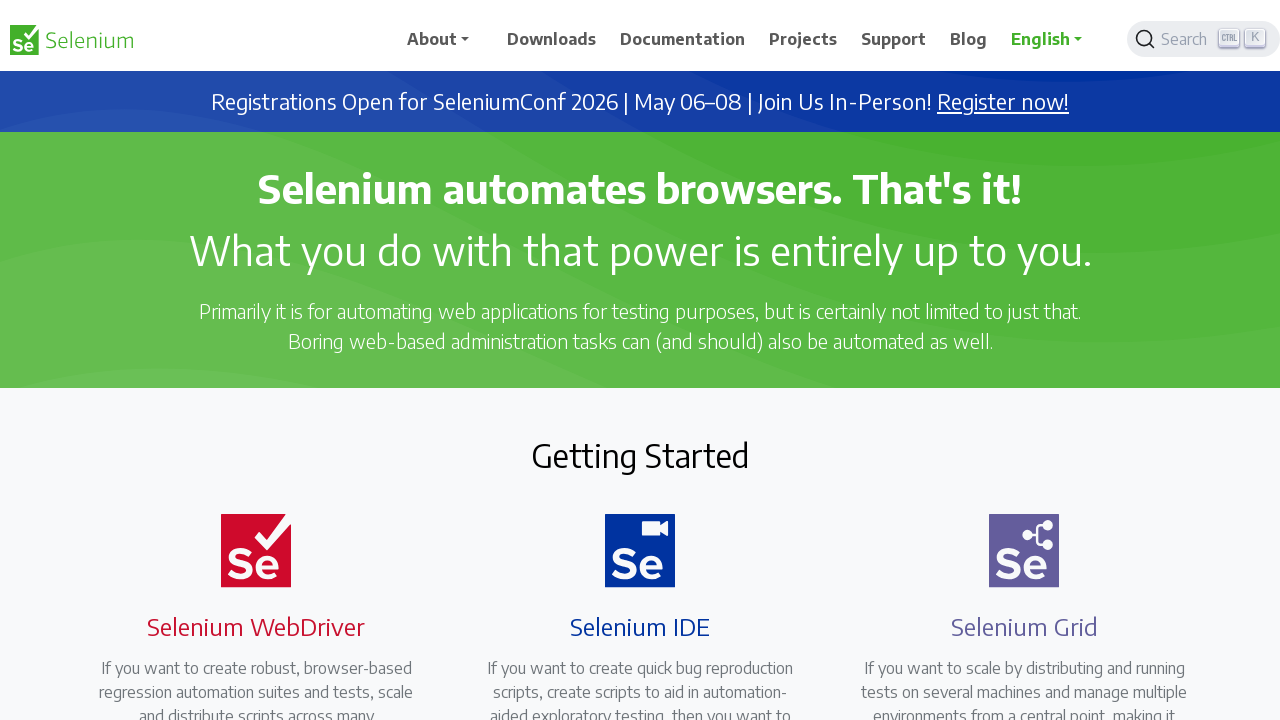

Waited 2 seconds for scroll animation to complete
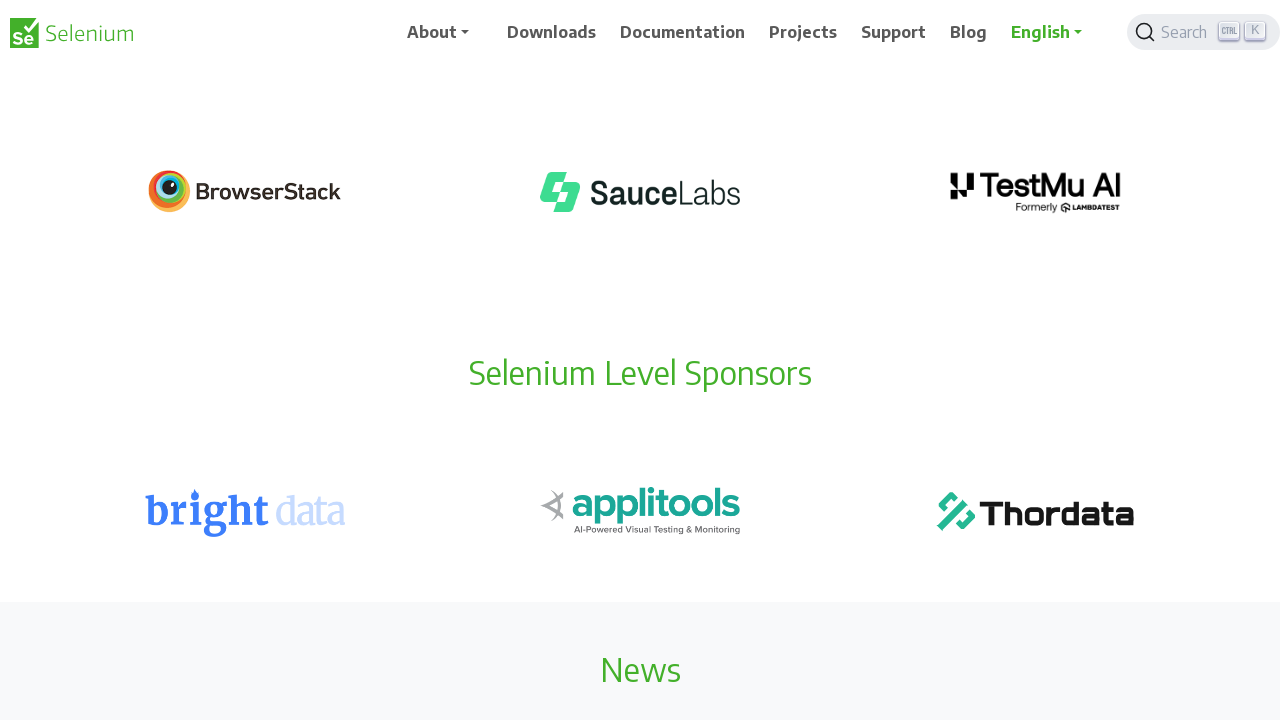

Scrolled up 500 pixels on the page
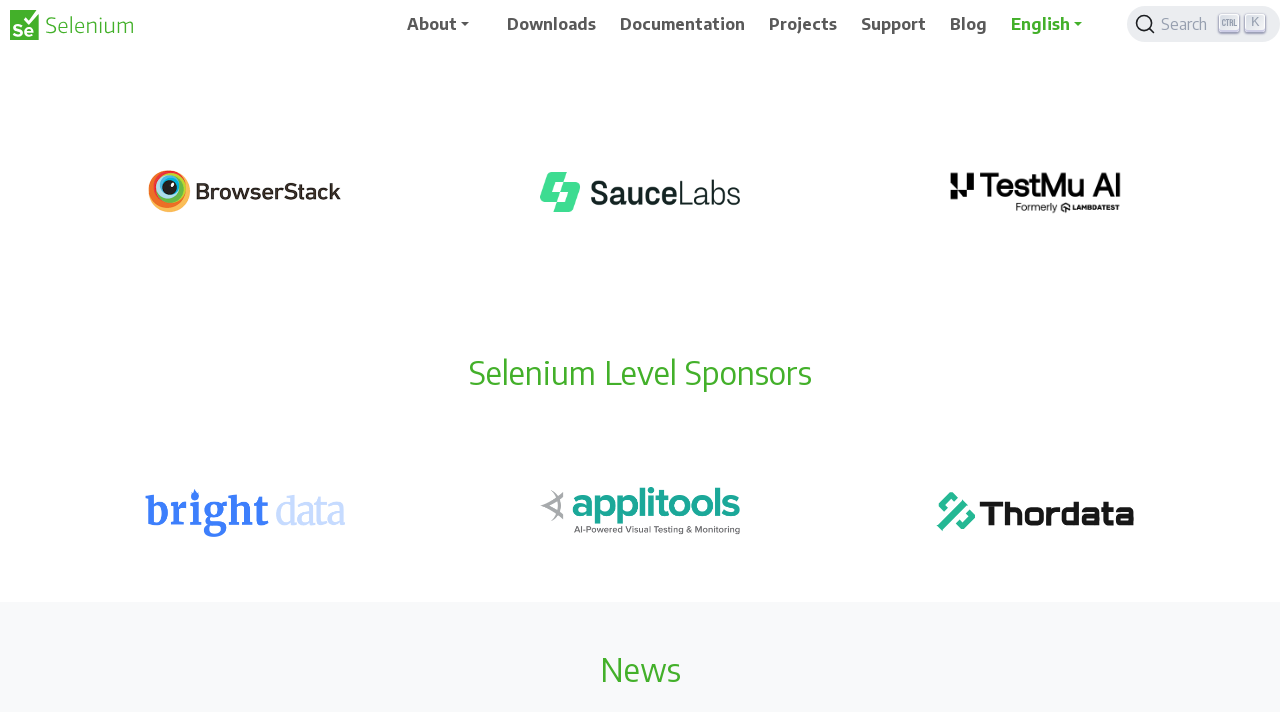

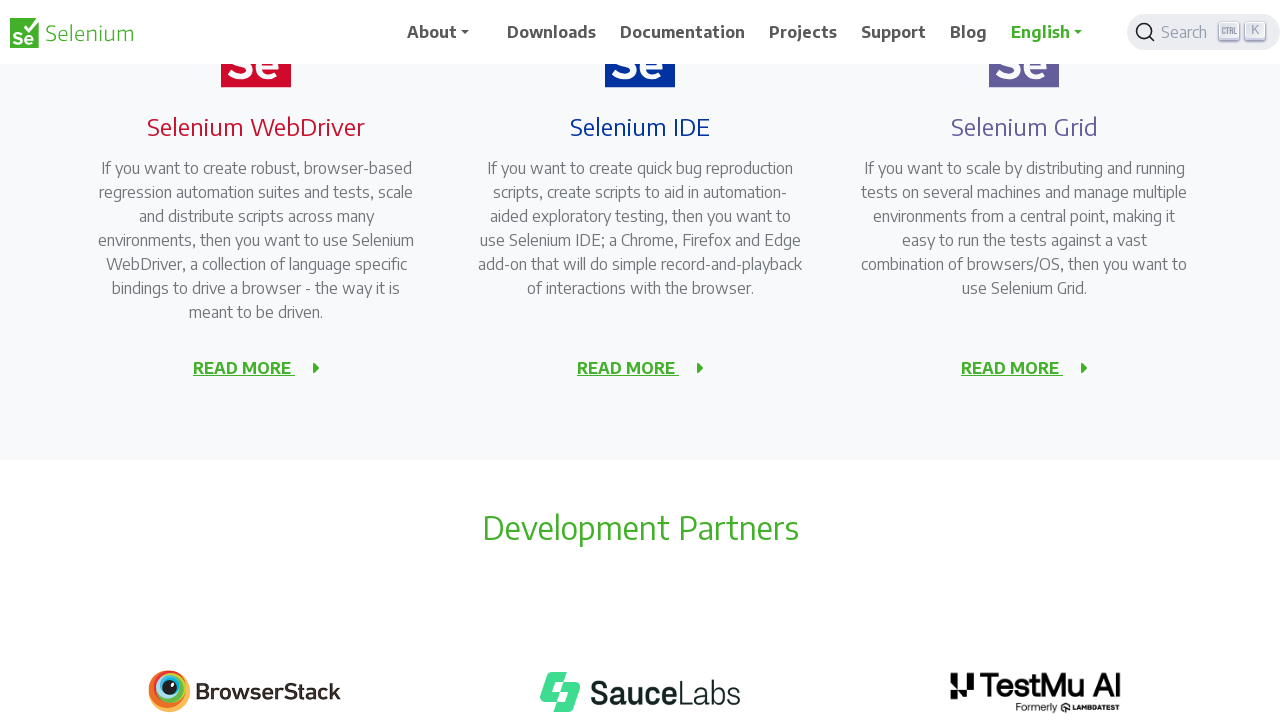